Tests multi-window handling by clicking a link that opens a new window, switching to the new window to verify content, then switching back to the main window

Starting URL: https://the-internet.herokuapp.com/windows

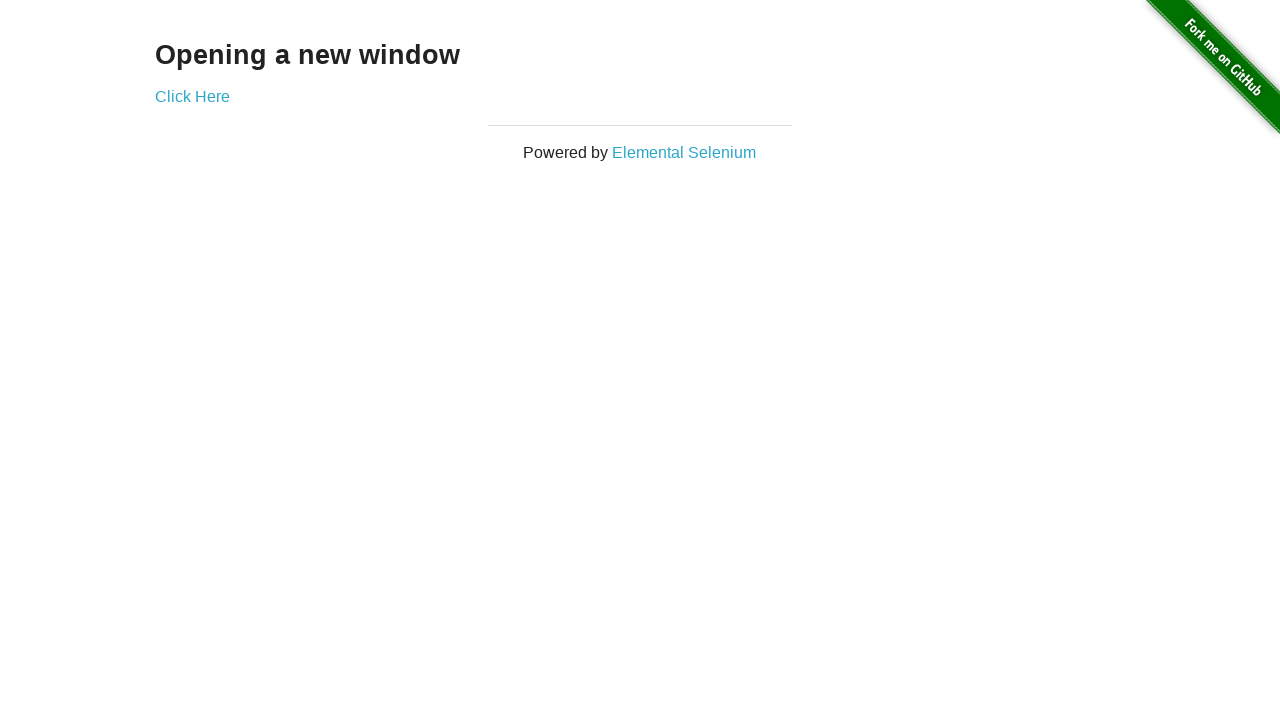

Clicked 'Click Here' link to open new window at (192, 96) on text=Click Here
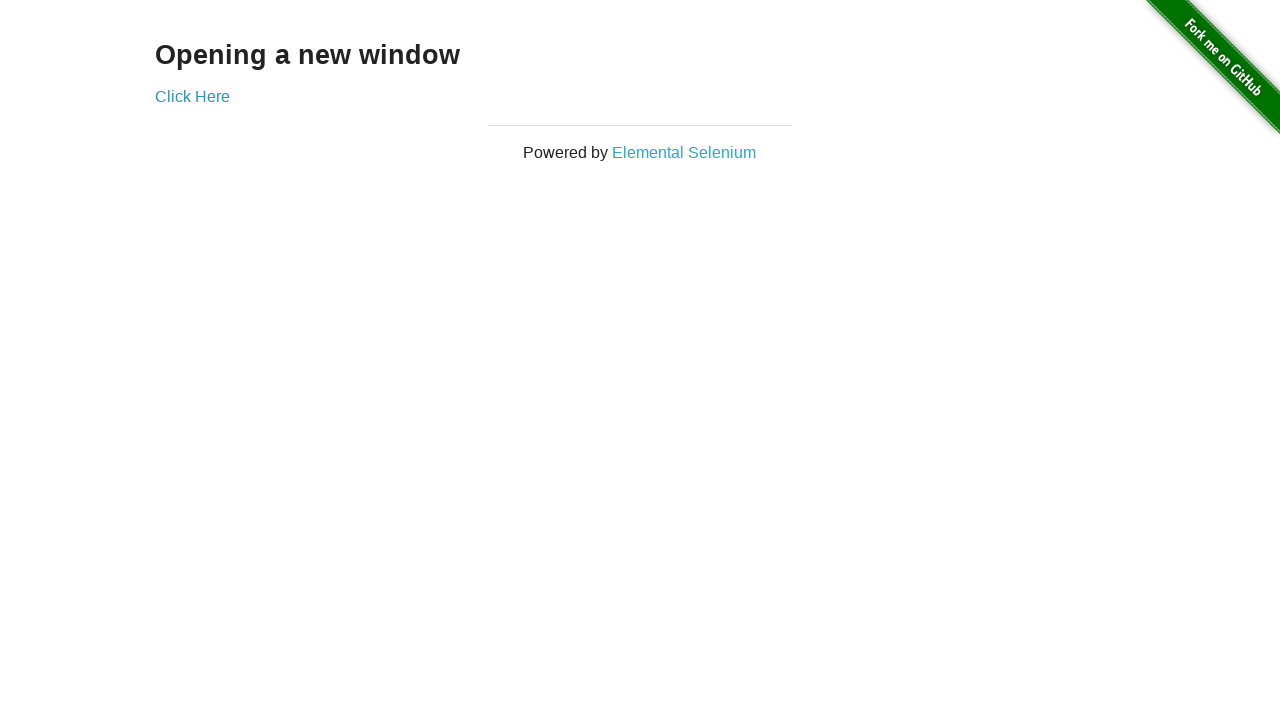

Captured new page object from context
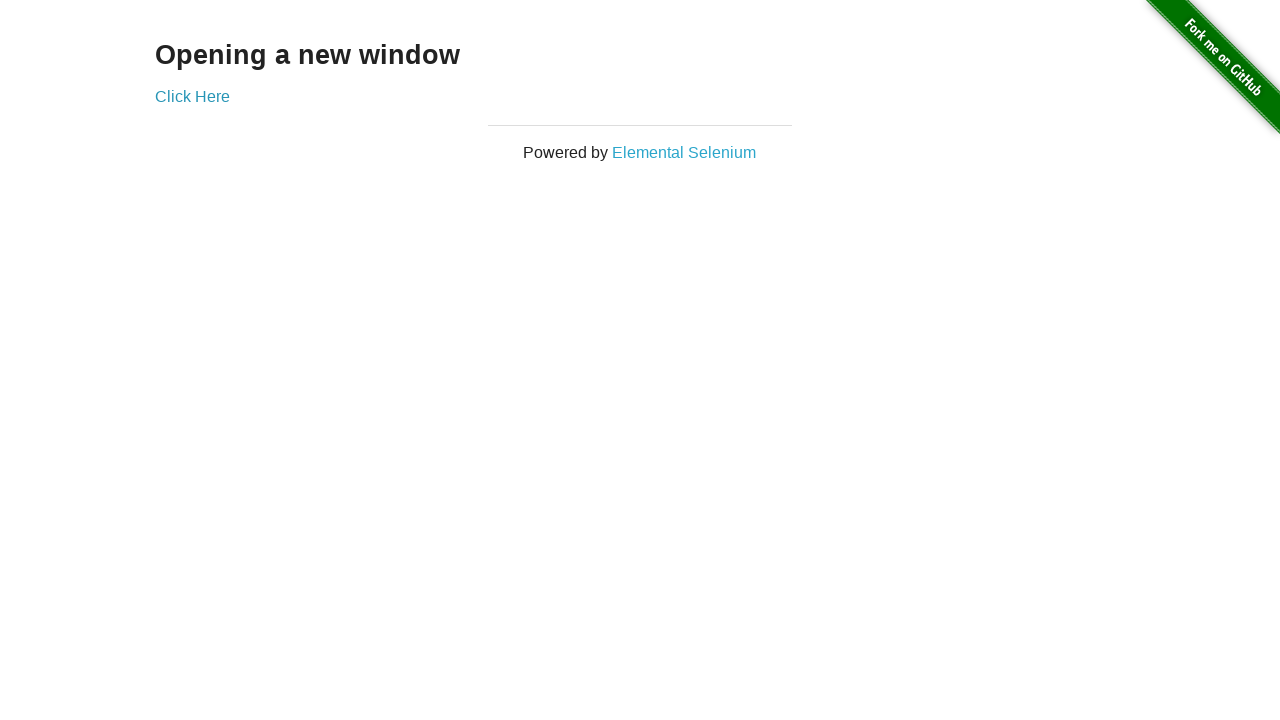

New page finished loading
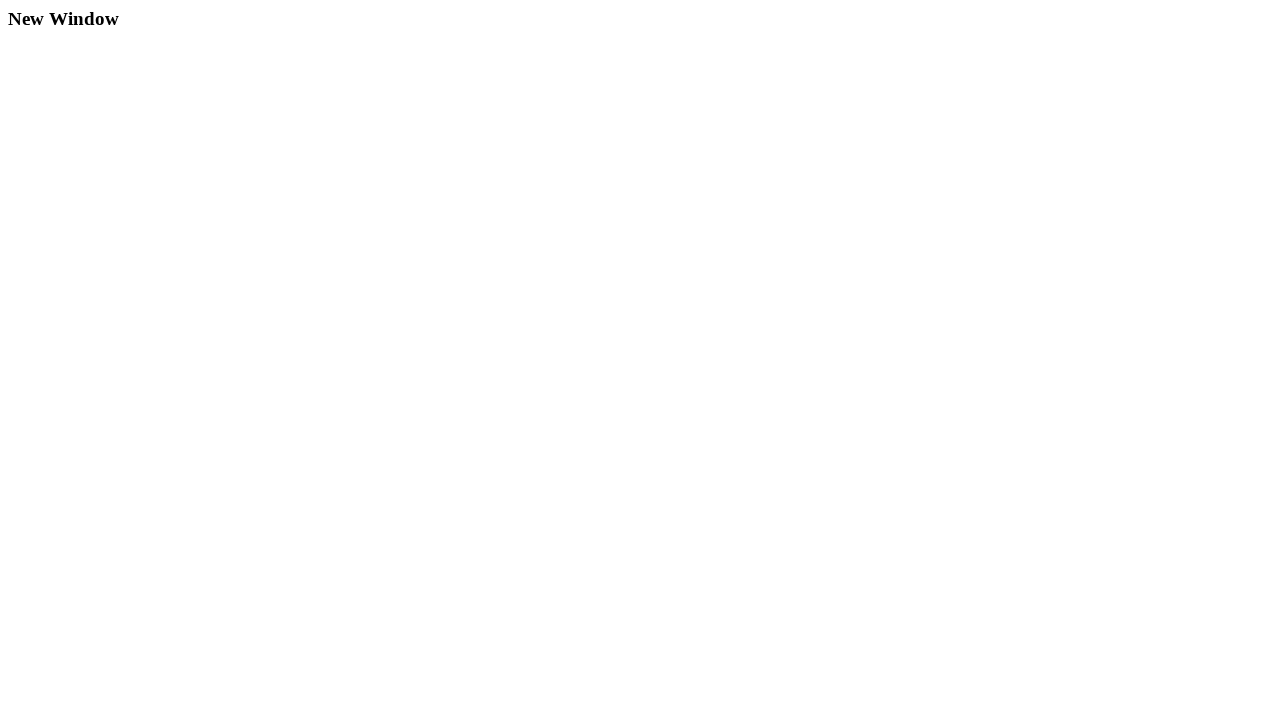

Verified 'New Window' text present in new page content
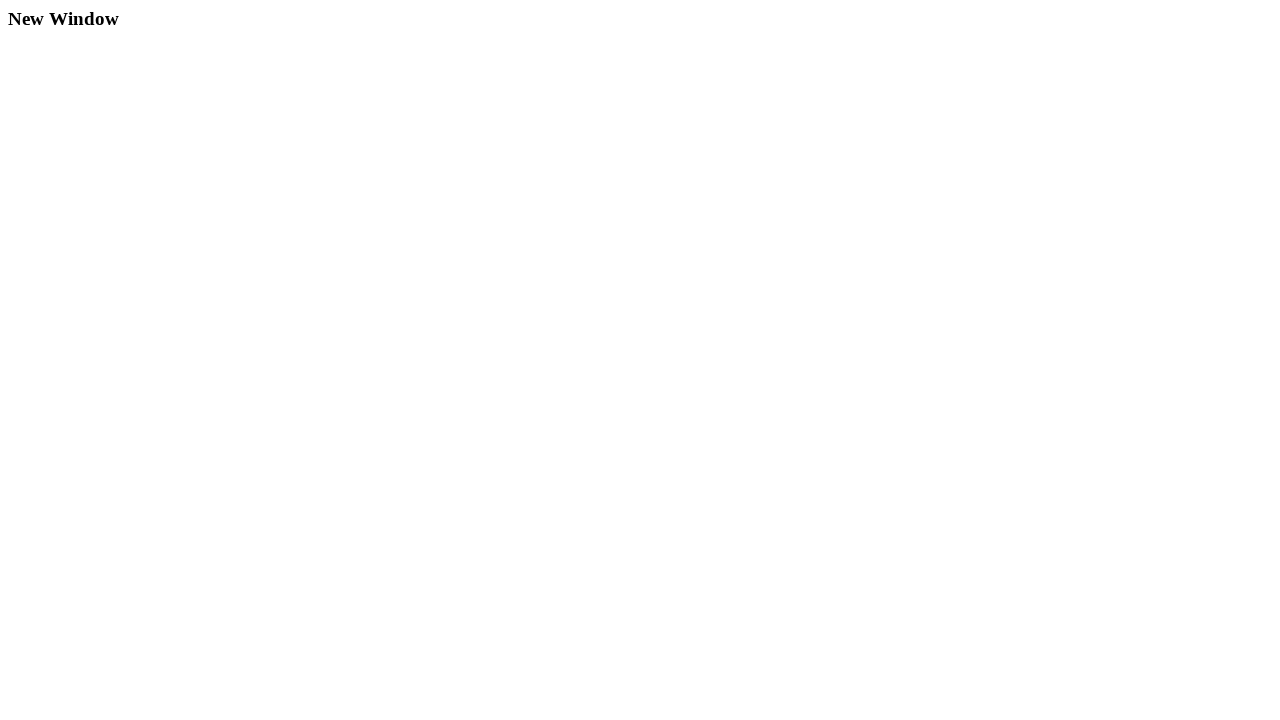

Switched back to main window
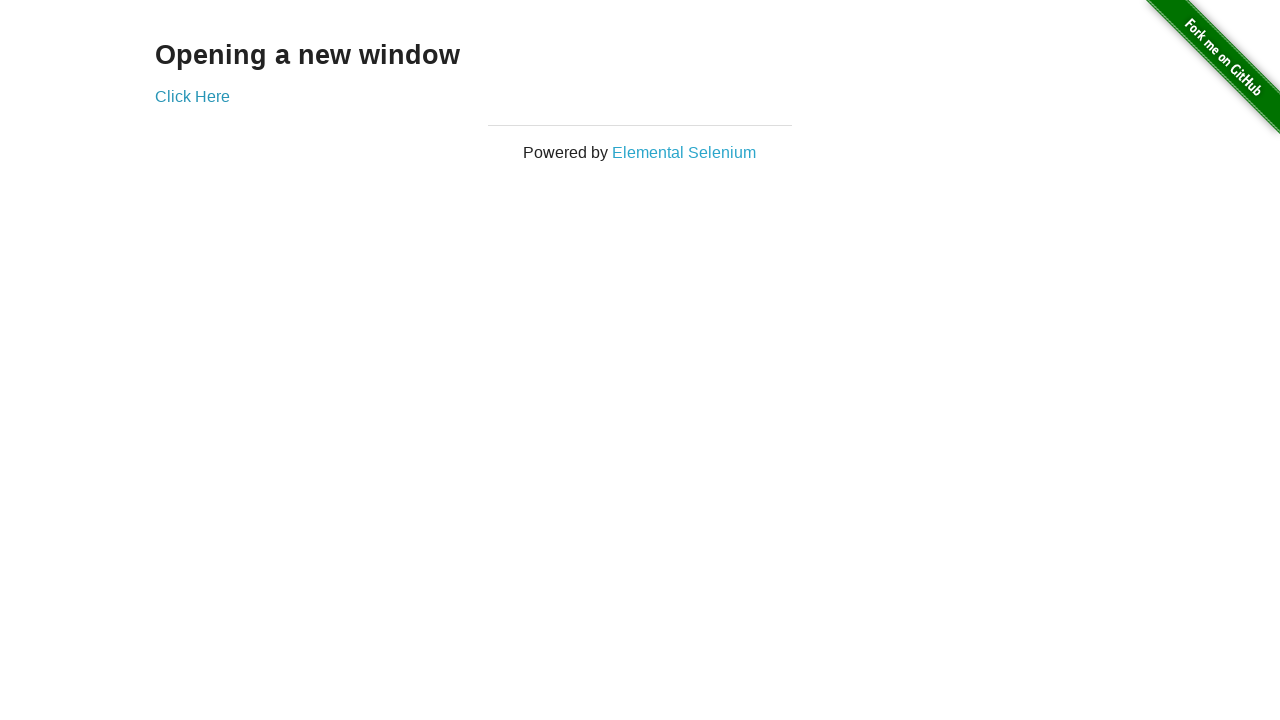

Closed the new page
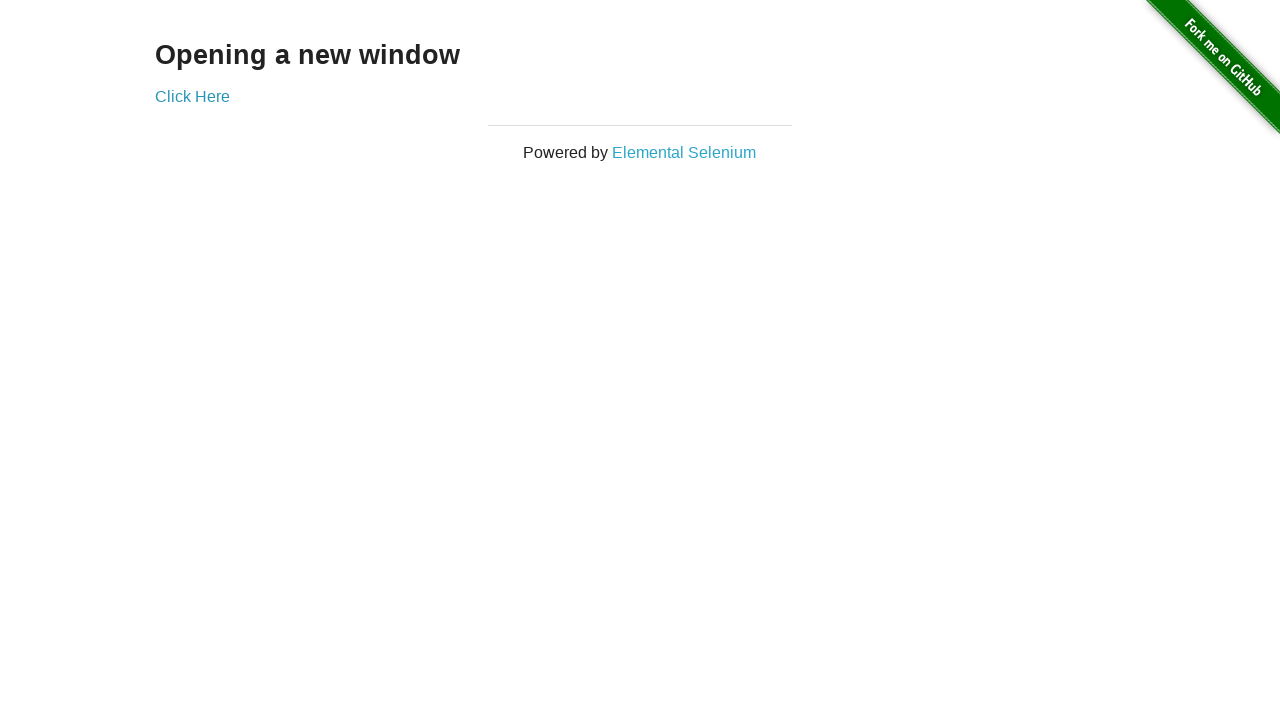

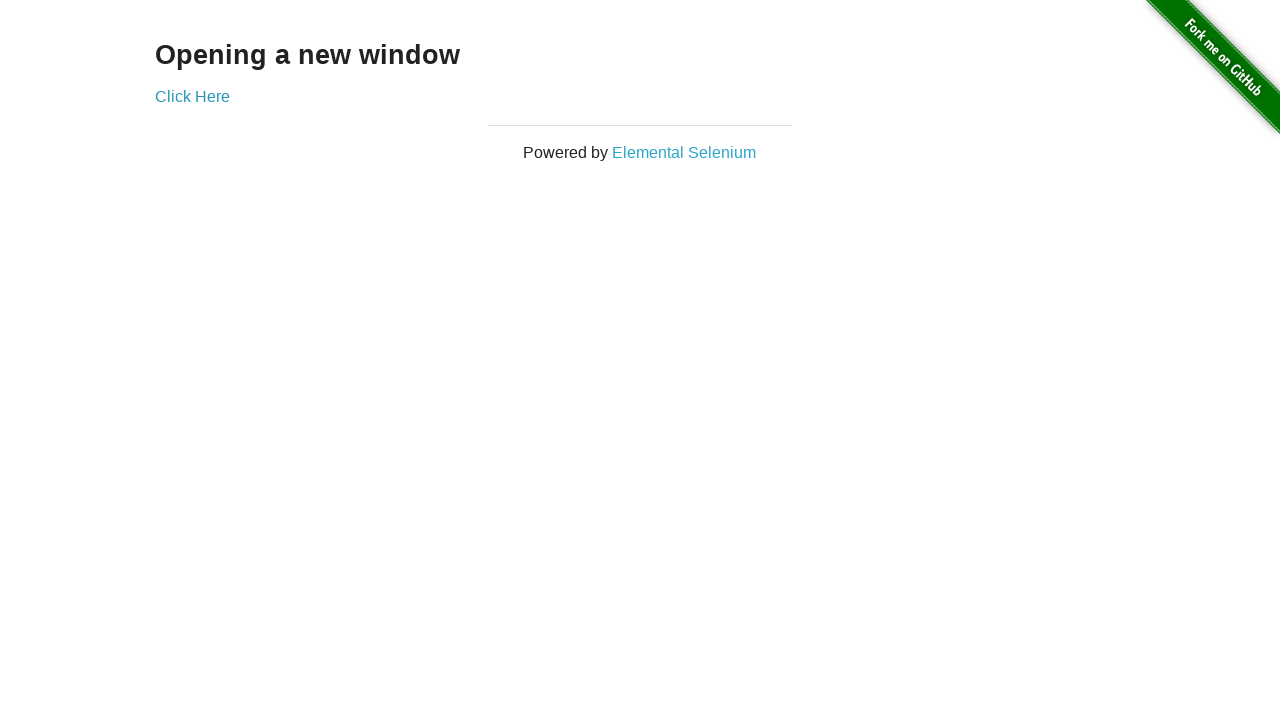